Tests the contact form functionality by verifying the page heading, filling in user information (name, email, subject, message), submitting the form, and verifying the confirmation message appears.

Starting URL: https://alchemy.hguy.co/lms/contact/

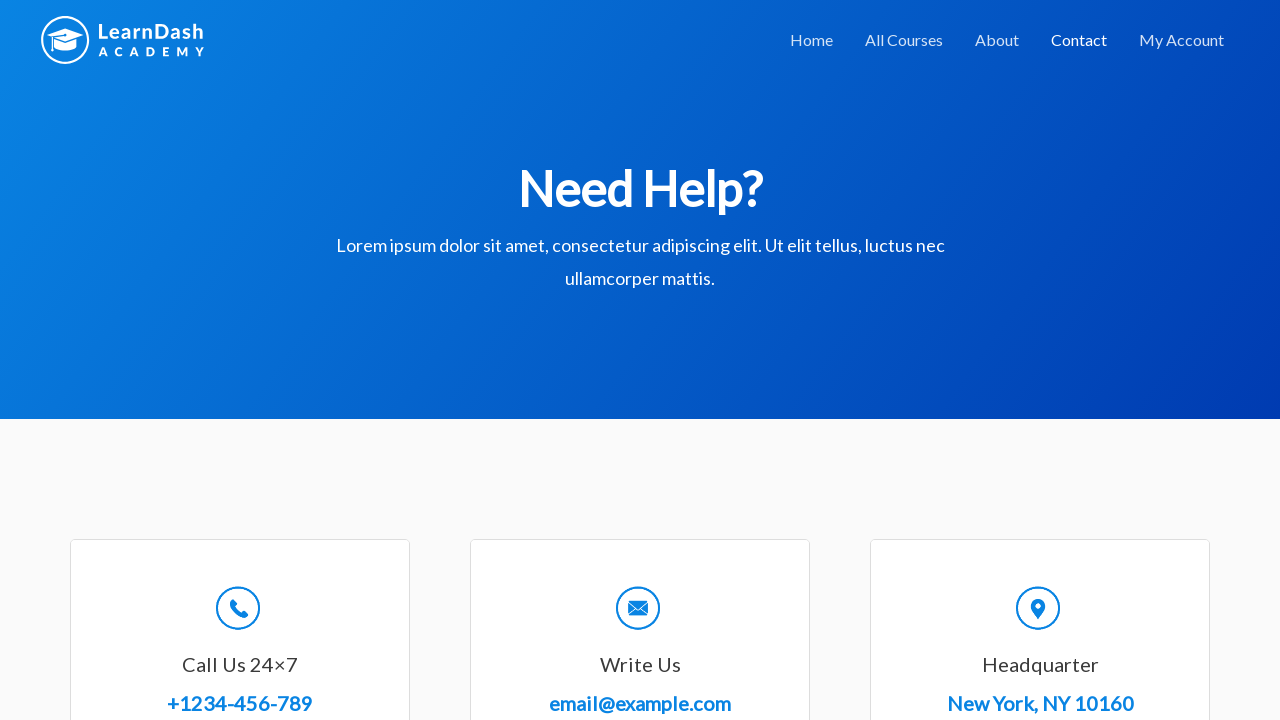

Verified 'Send us a message' heading is visible
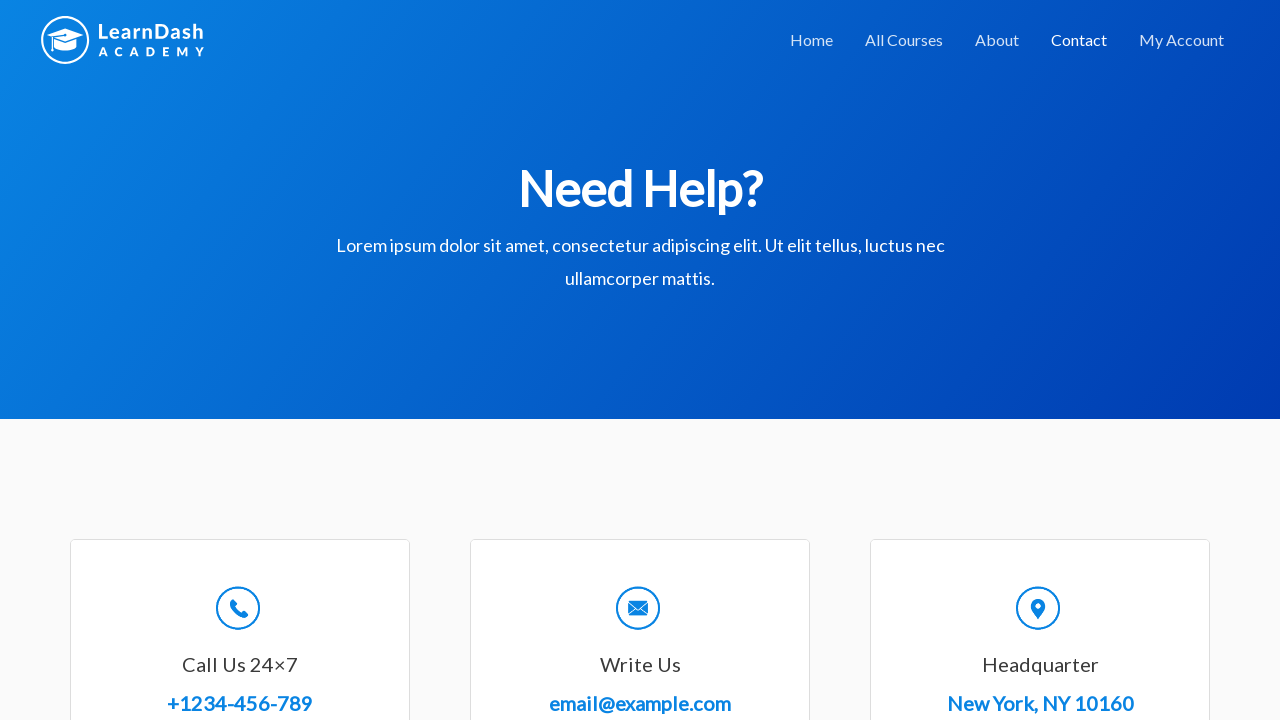

Filled in name field with 'Test User' on #wpforms-8-field_0
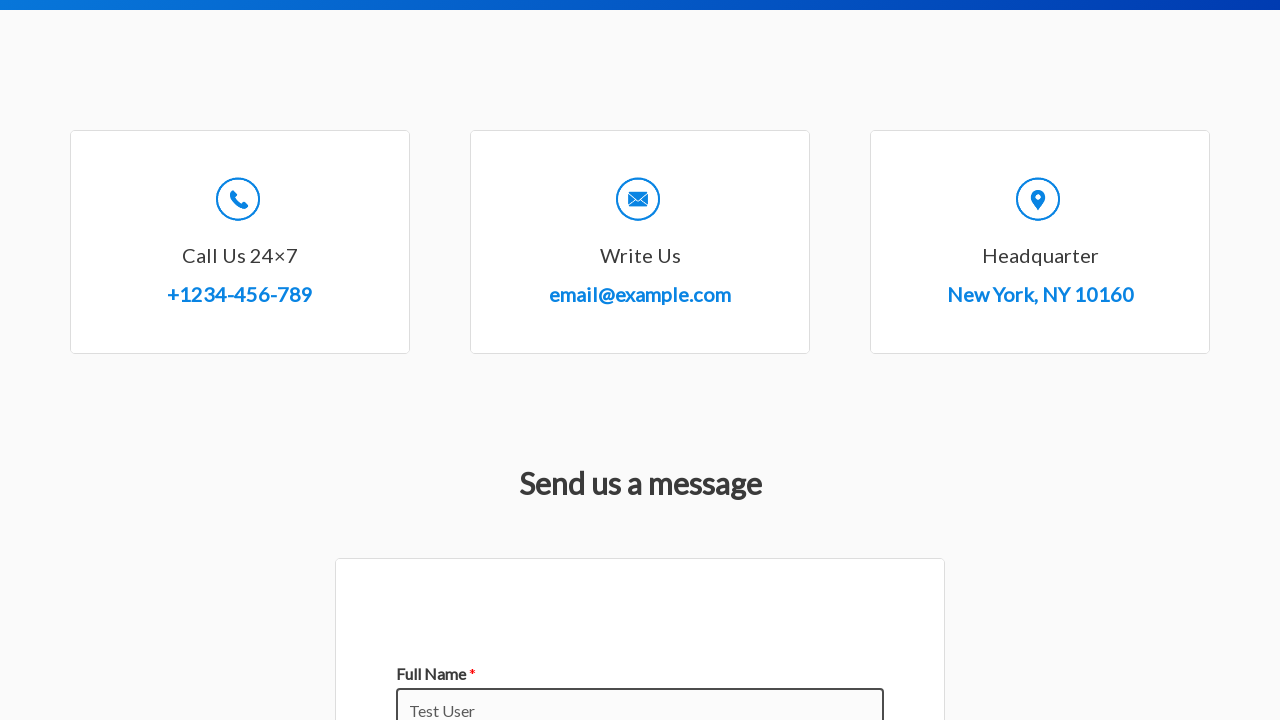

Filled in email field with 'testuser@example.com' on #wpforms-8-field_1
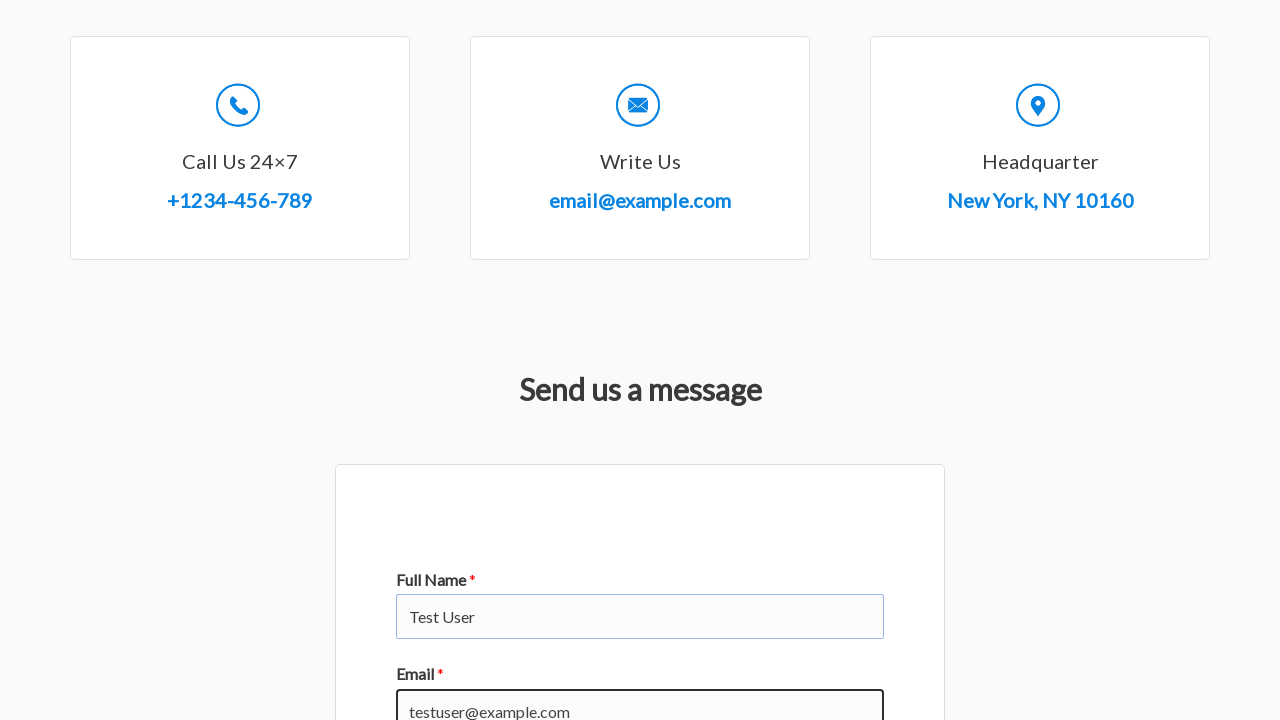

Filled in subject field with 'Test Subject' on #wpforms-8-field_3
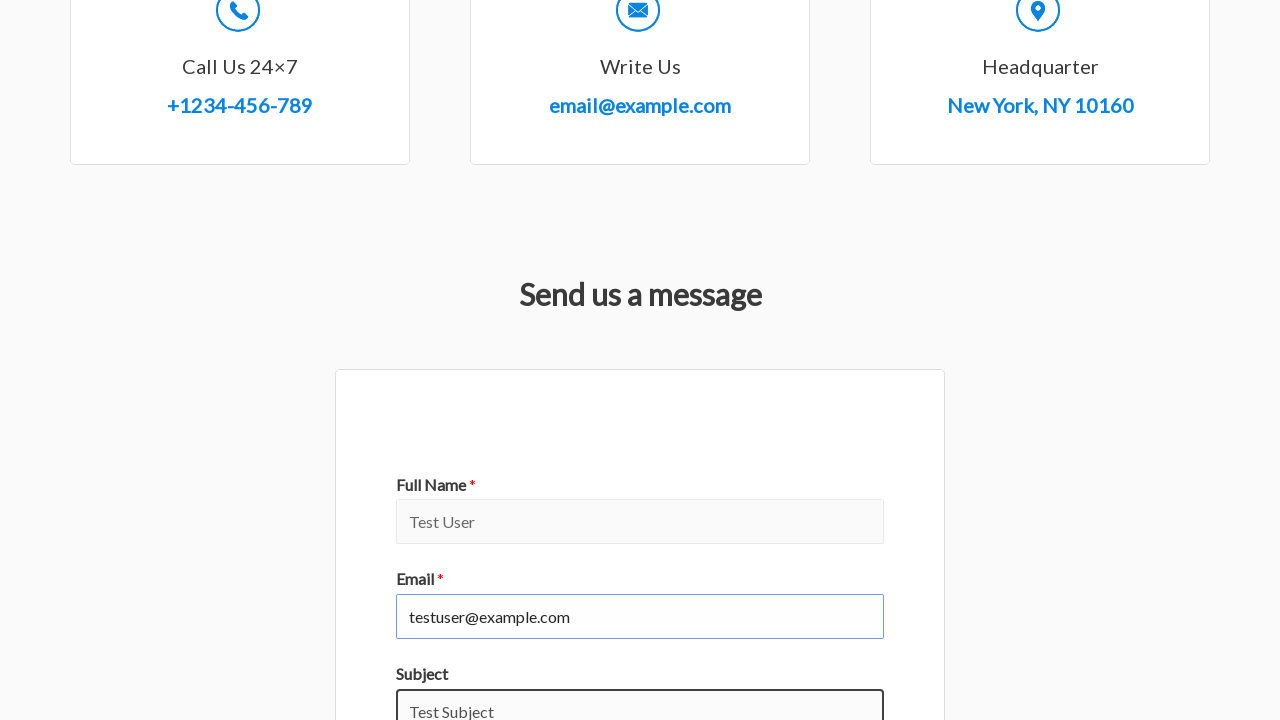

Filled in message field with test message on #wpforms-8-field_2
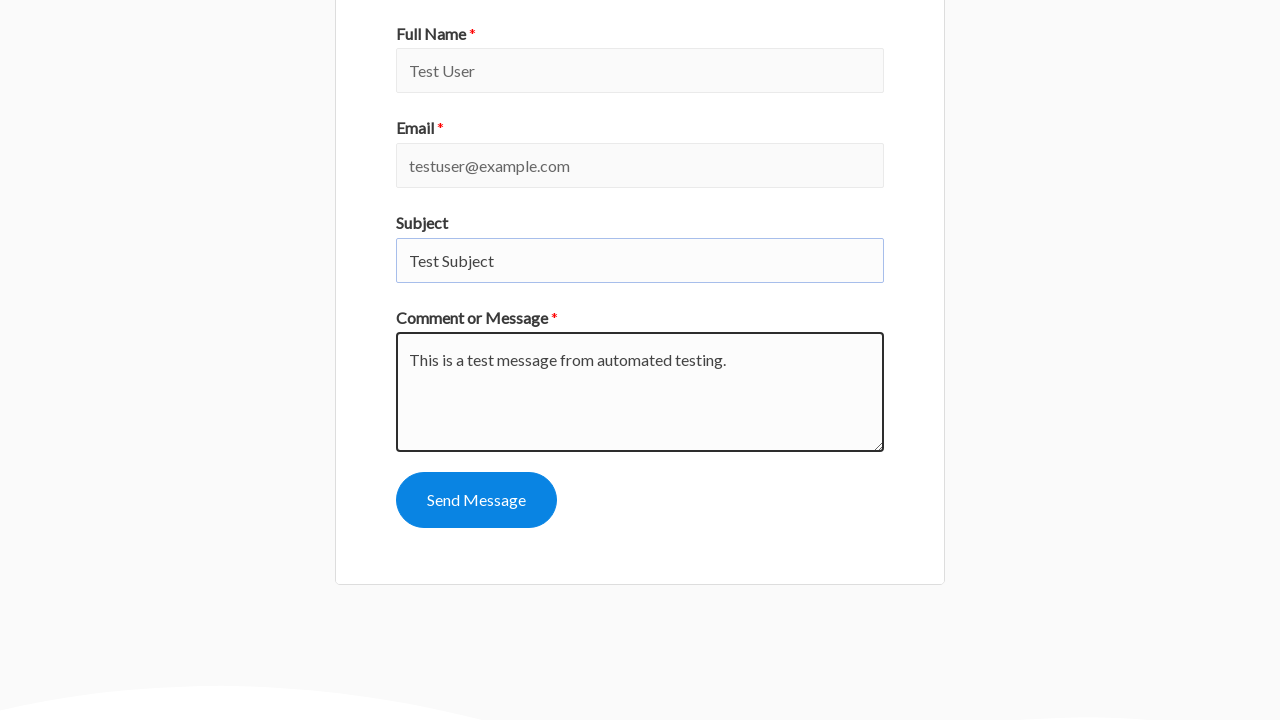

Clicked 'Send Message' button to submit contact form at (476, 500) on #wpforms-submit-8
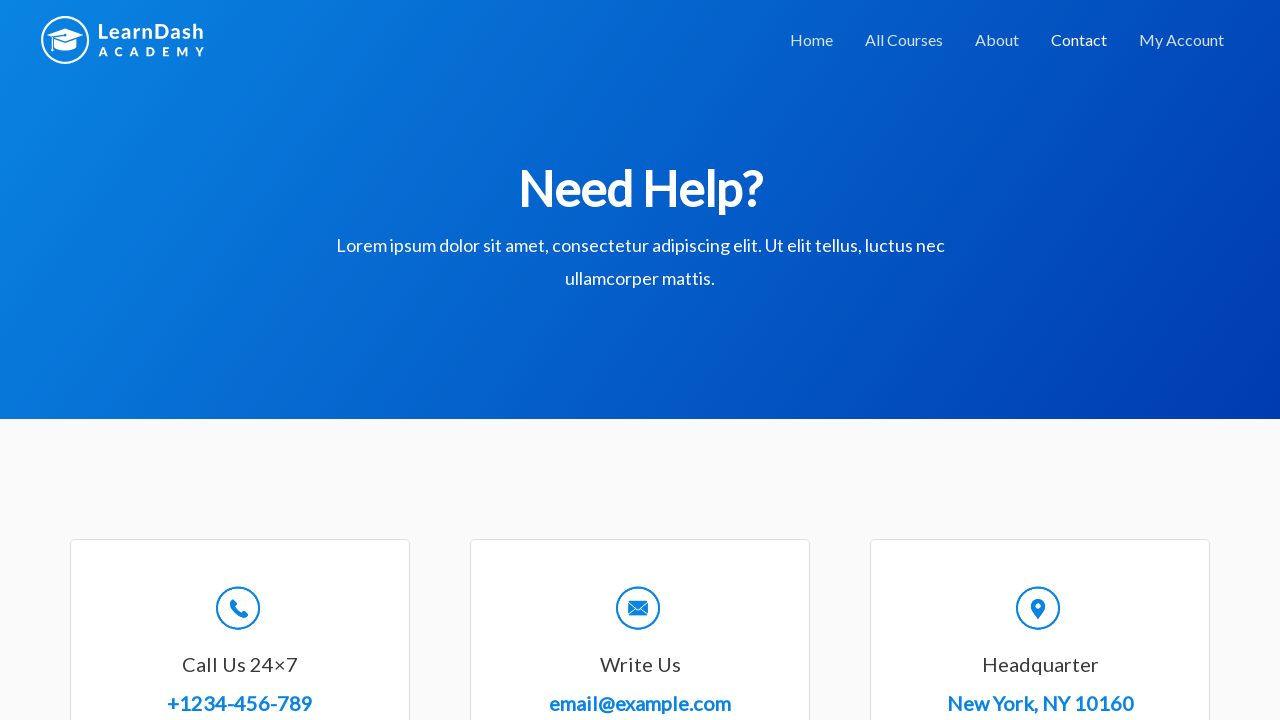

Verified thank you confirmation message appeared
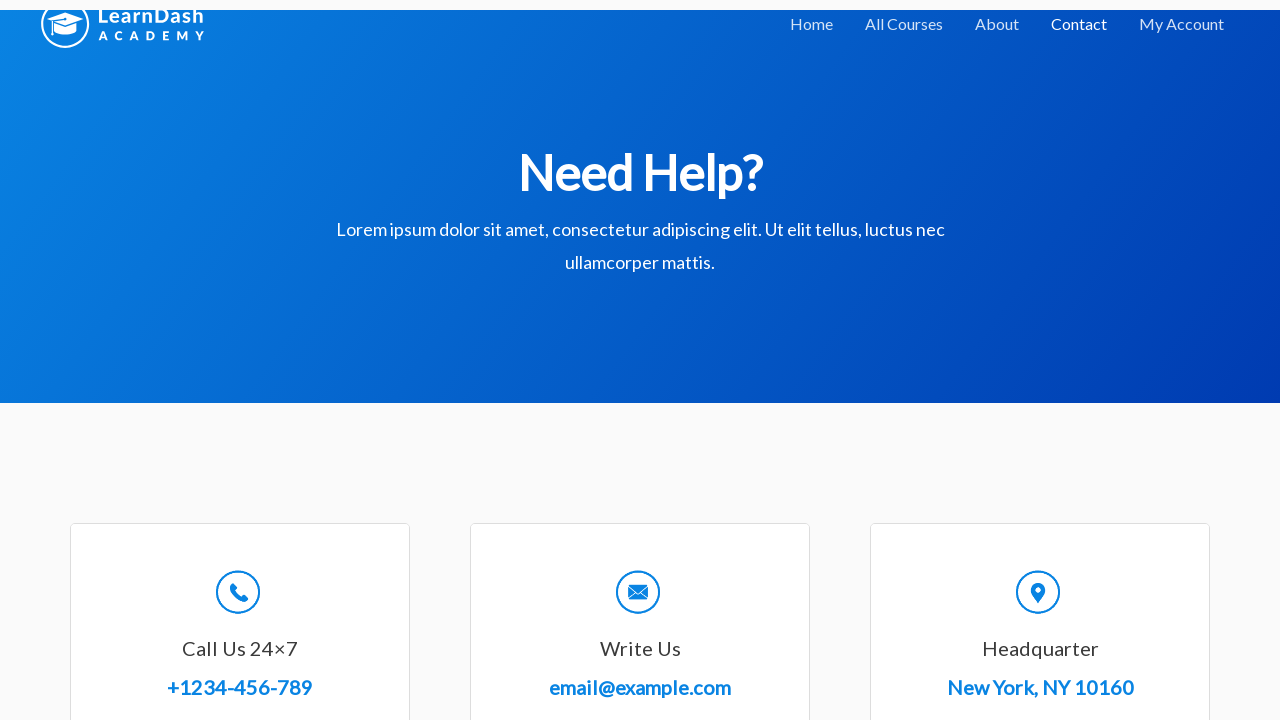

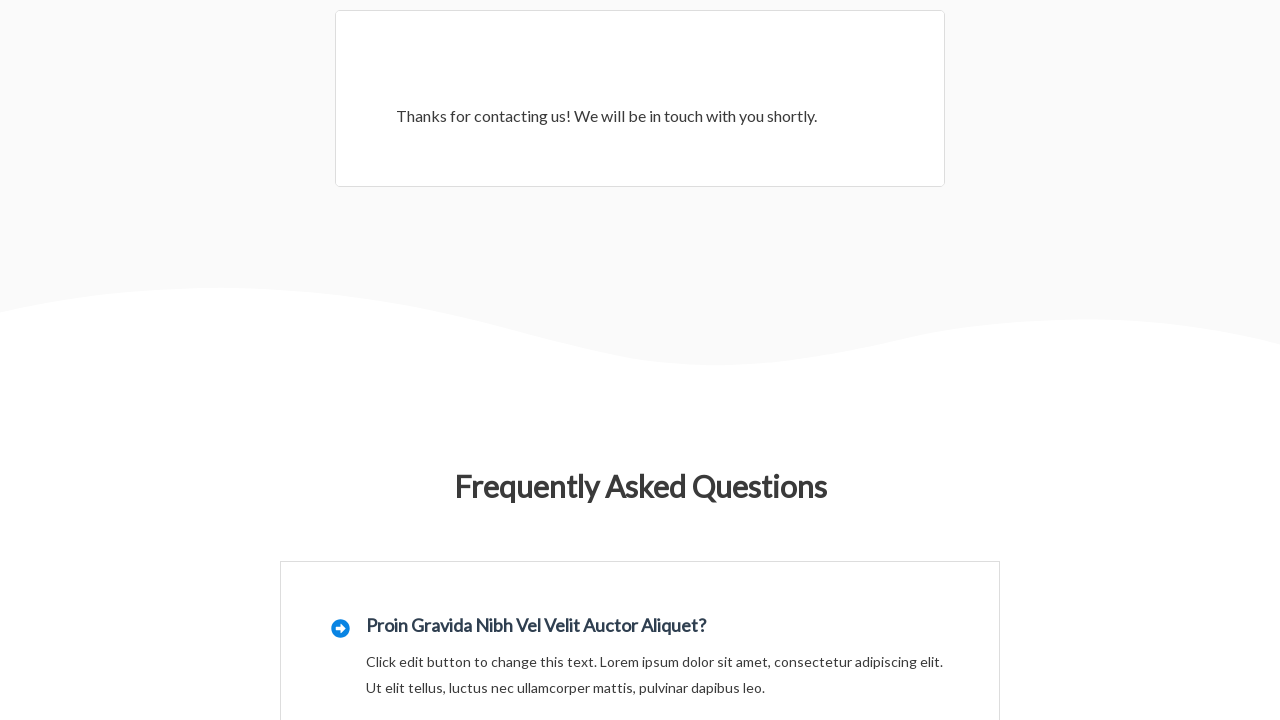